Tests that an error border is displayed when email format is invalid

Starting URL: https://demoqa.com/elements

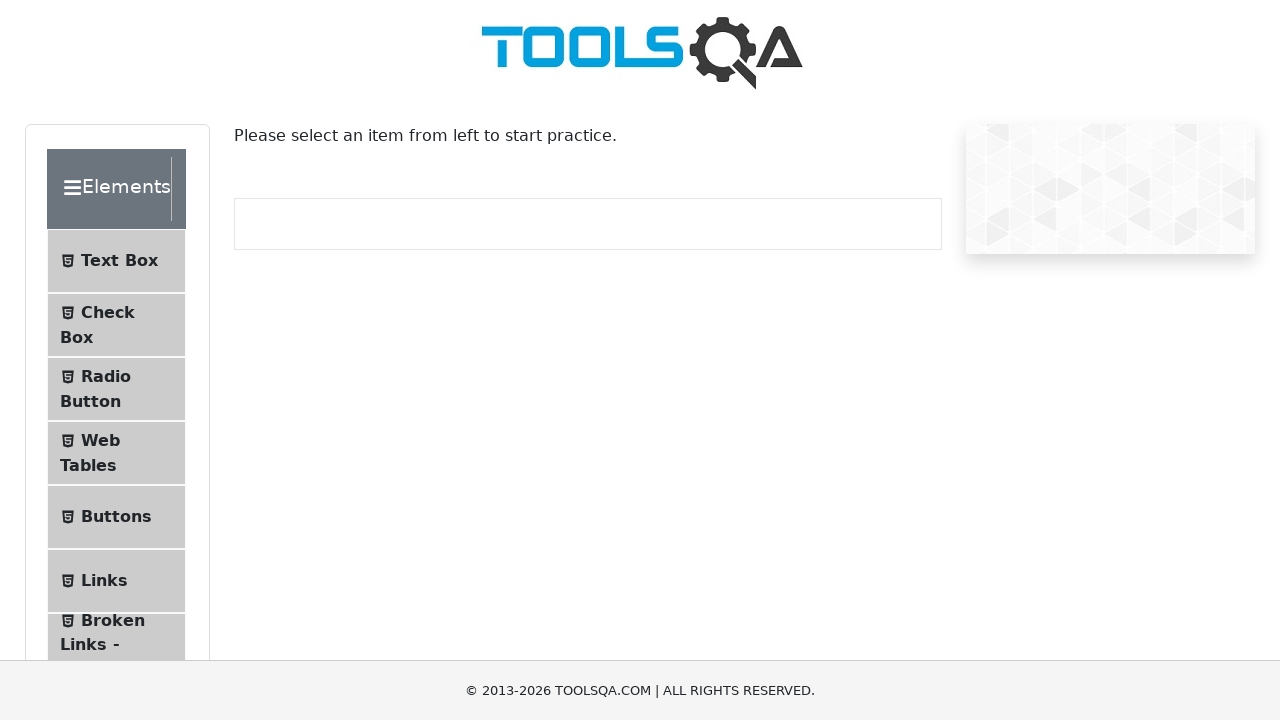

Clicked on Text Box menu item at (116, 261) on #item-0
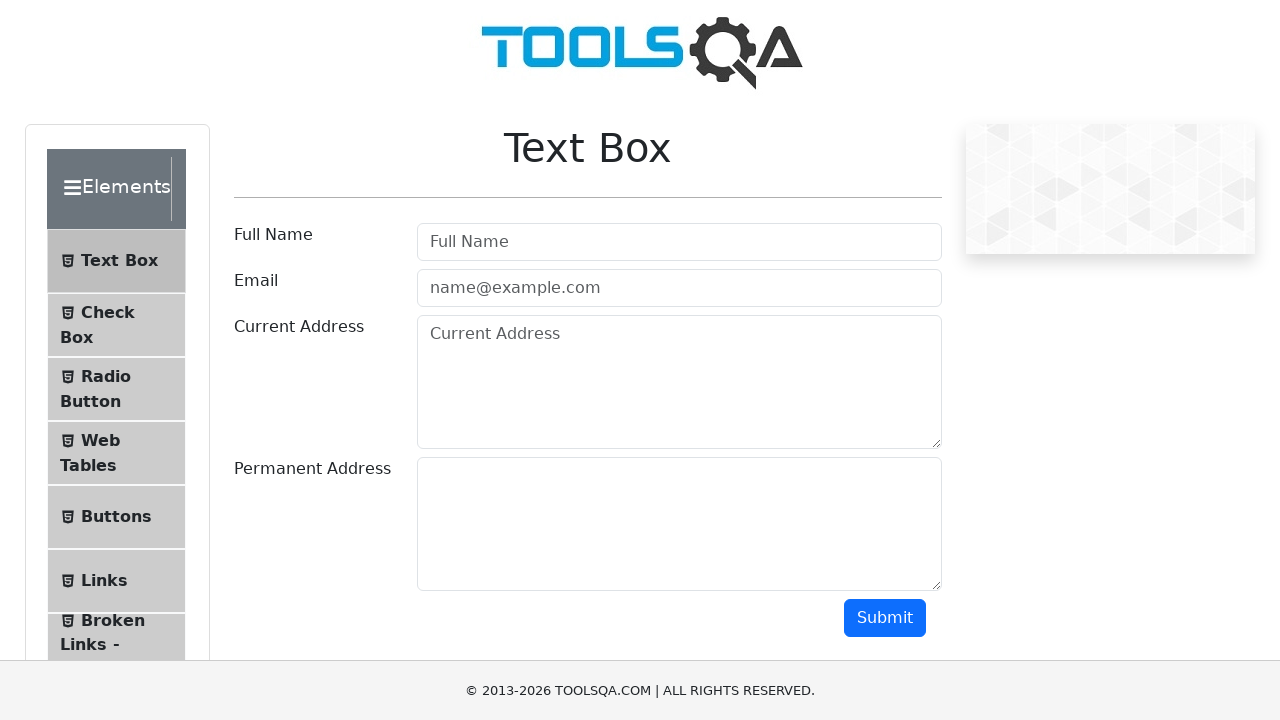

Filled userName field with 'AddressLita' on #userName
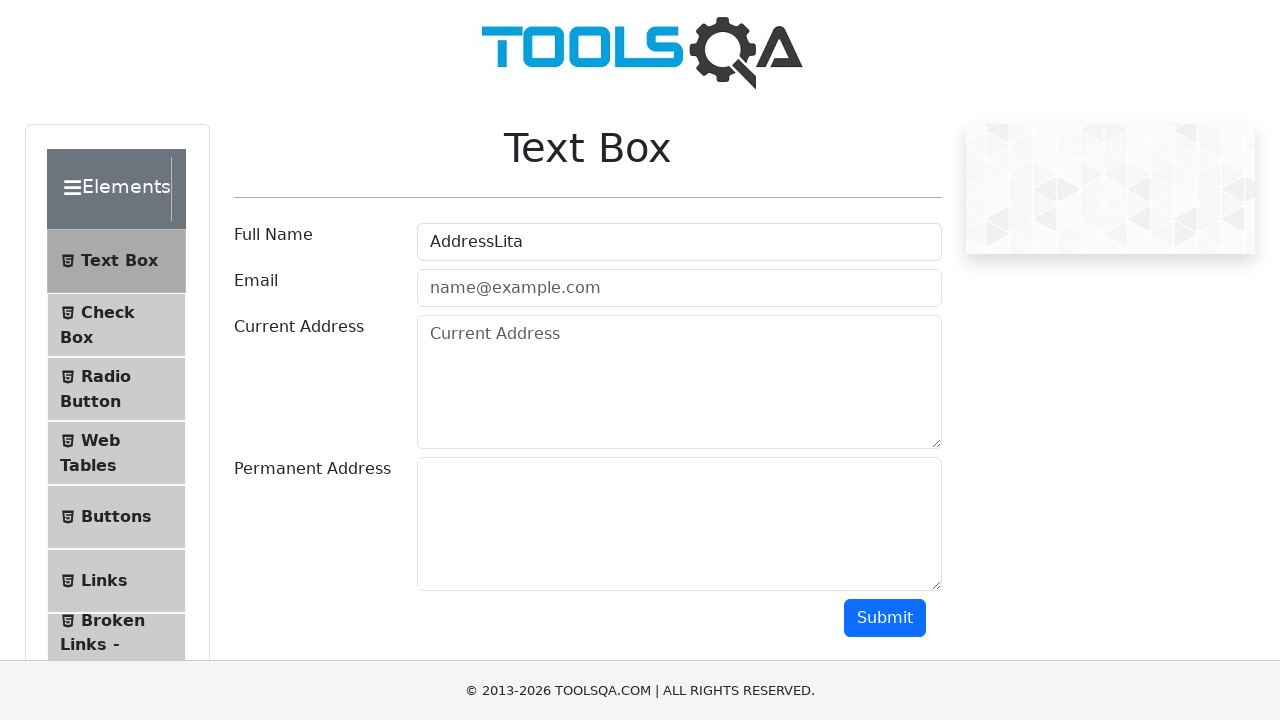

Filled userEmail field with invalid email 'testmail' on #userEmail
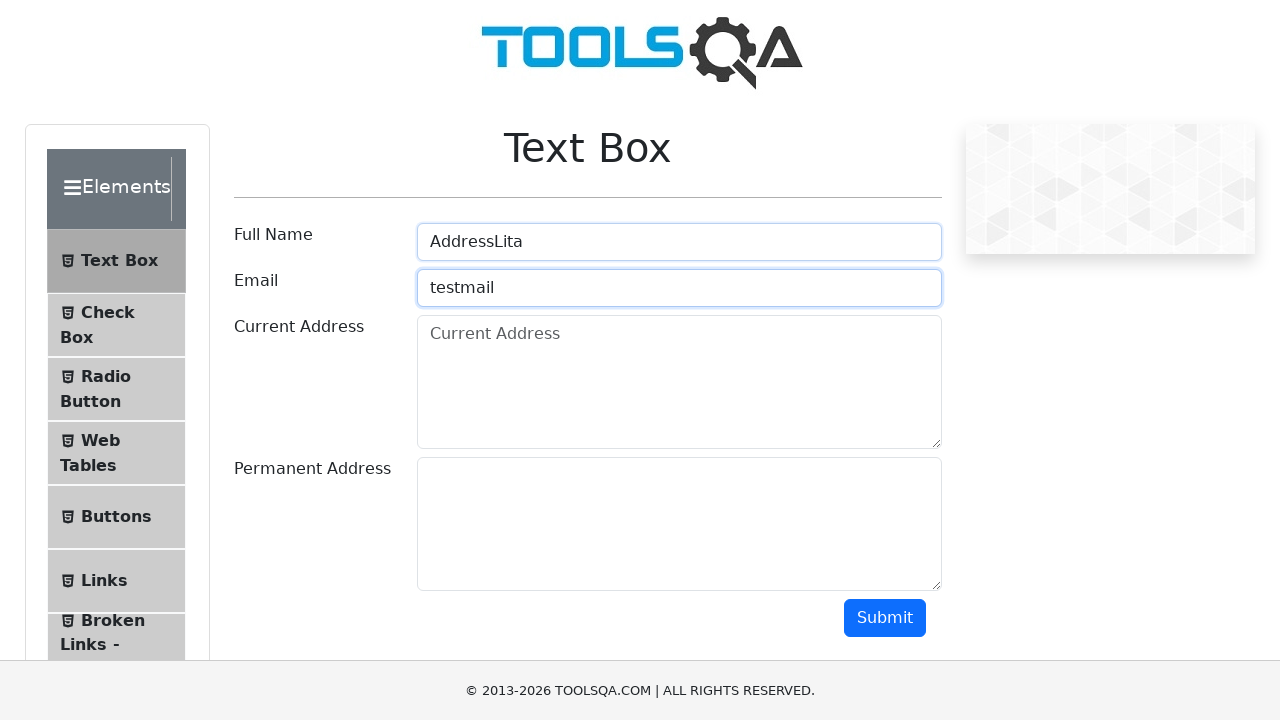

Filled currentAddress field with 'test address' on #currentAddress
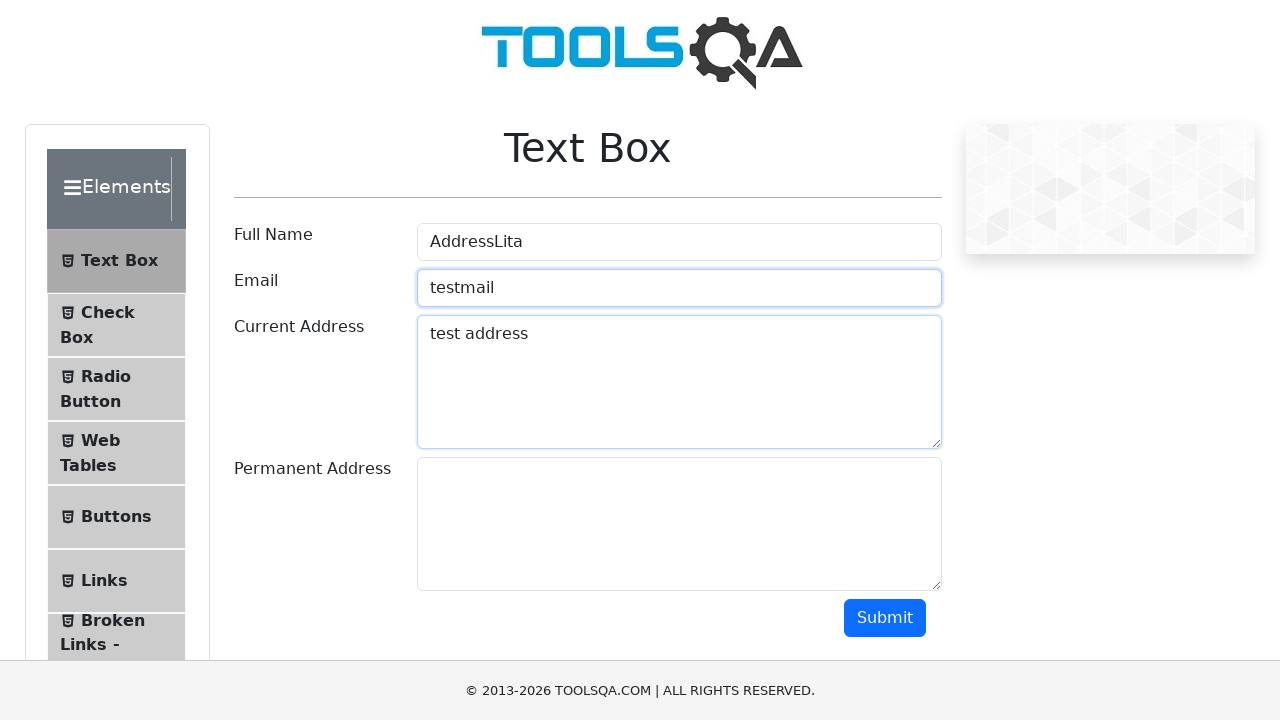

Filled permanentAddress field with 'test address that is permanent' on #permanentAddress
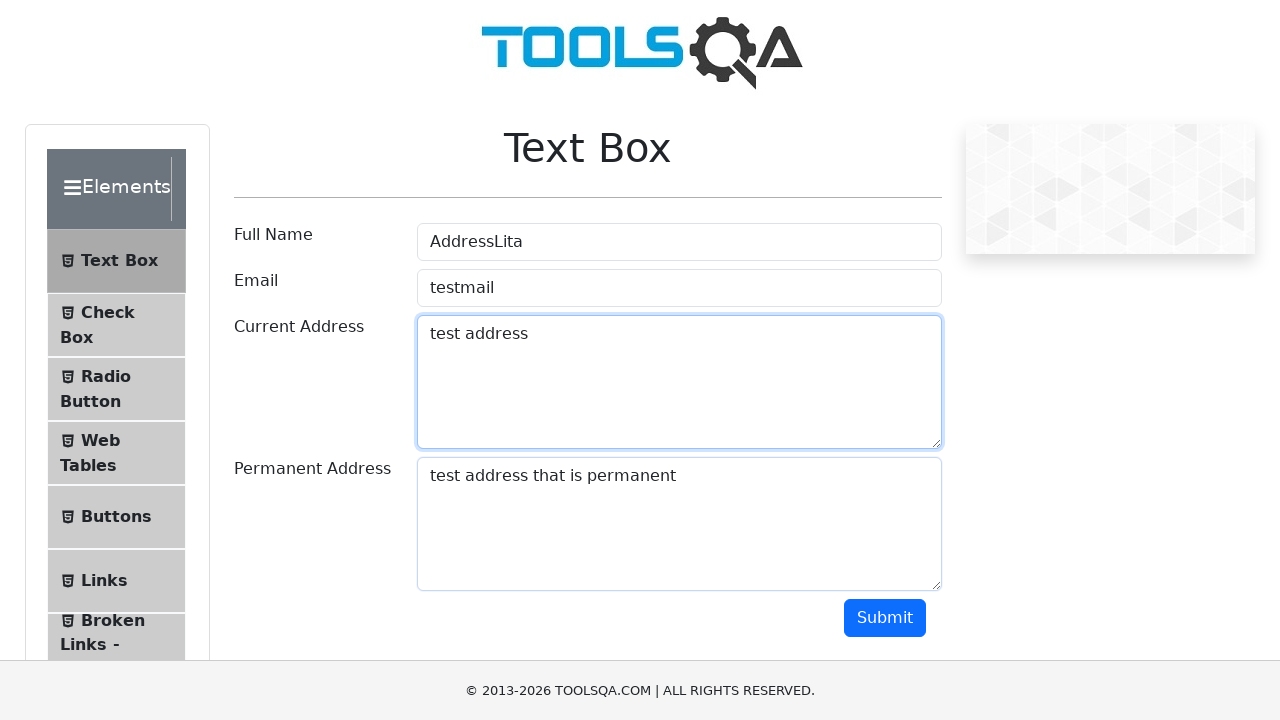

Clicked submit button to submit form at (885, 618) on #submit
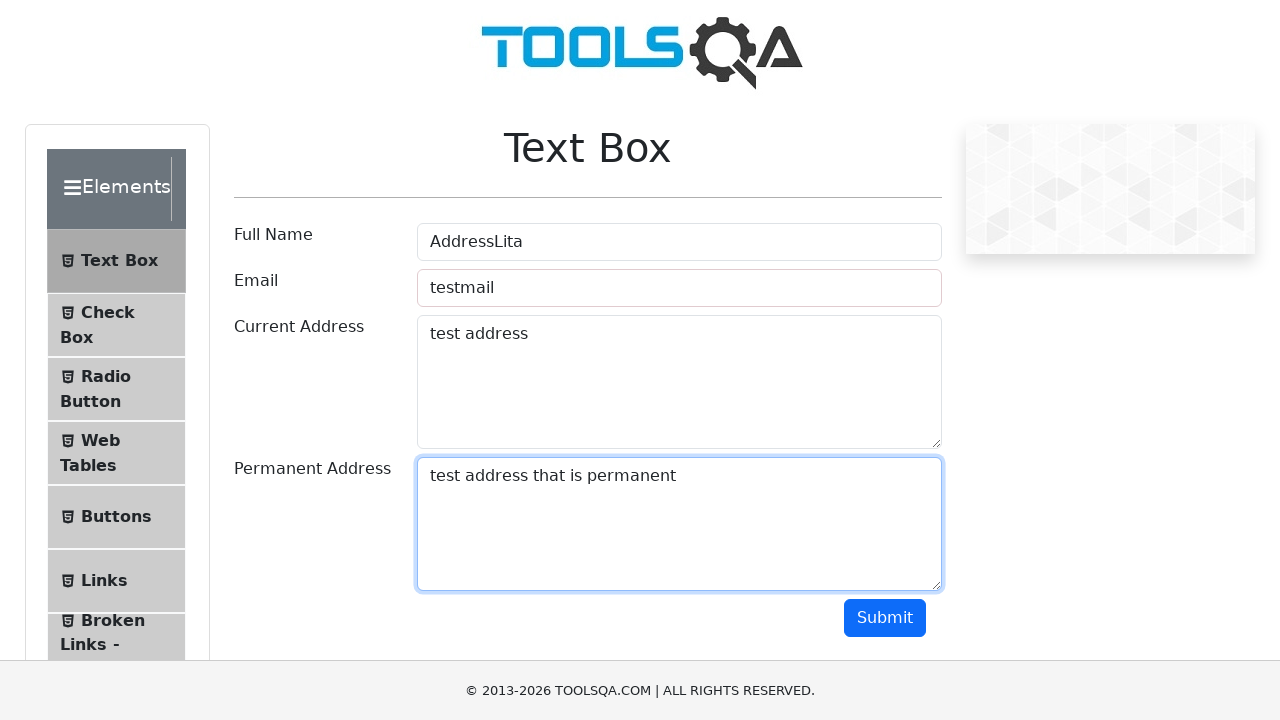

Error border displayed for invalid email format
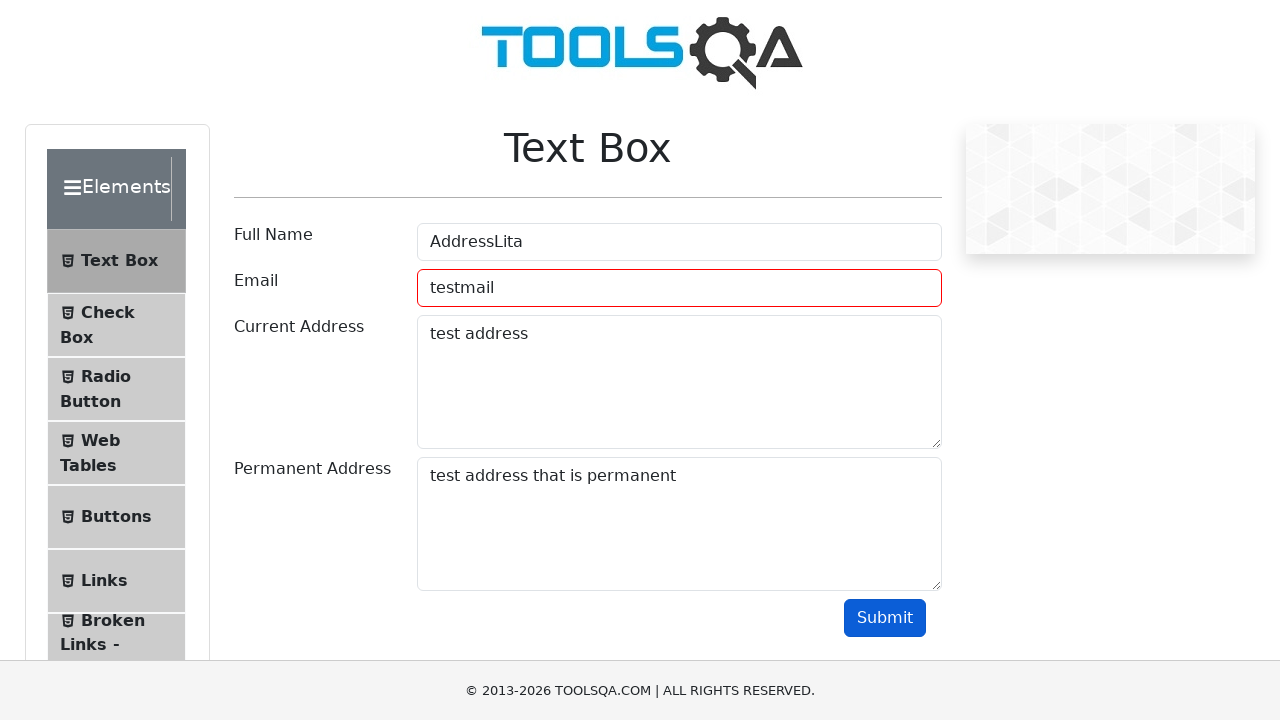

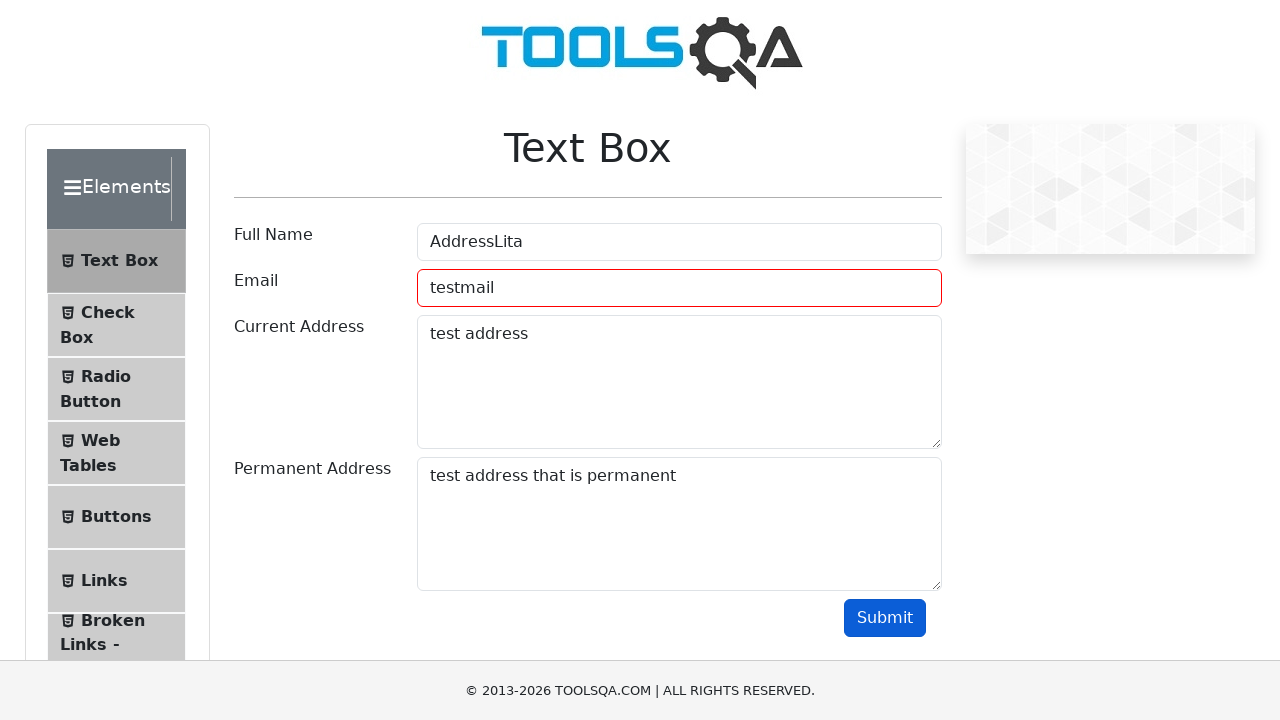